Tests file upload functionality by selecting a file and submitting the upload form

Starting URL: https://the-internet.herokuapp.com/upload

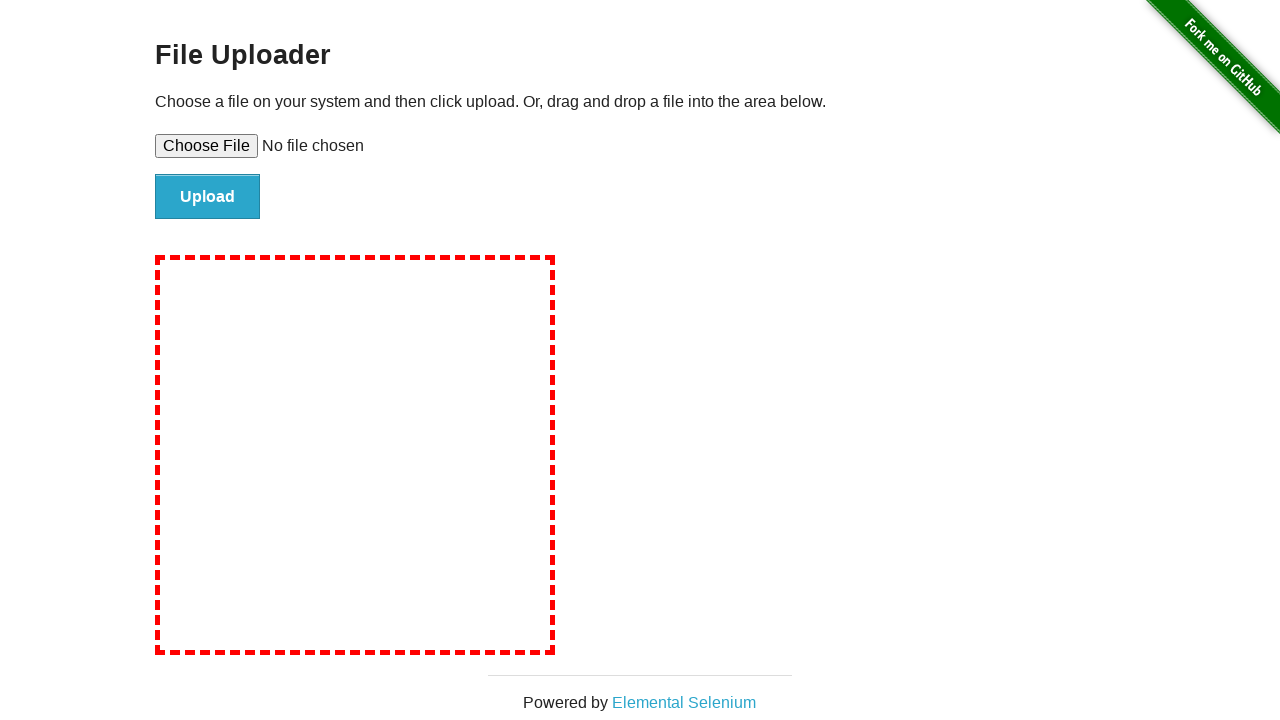

Selected test file (test-file.txt) for upload
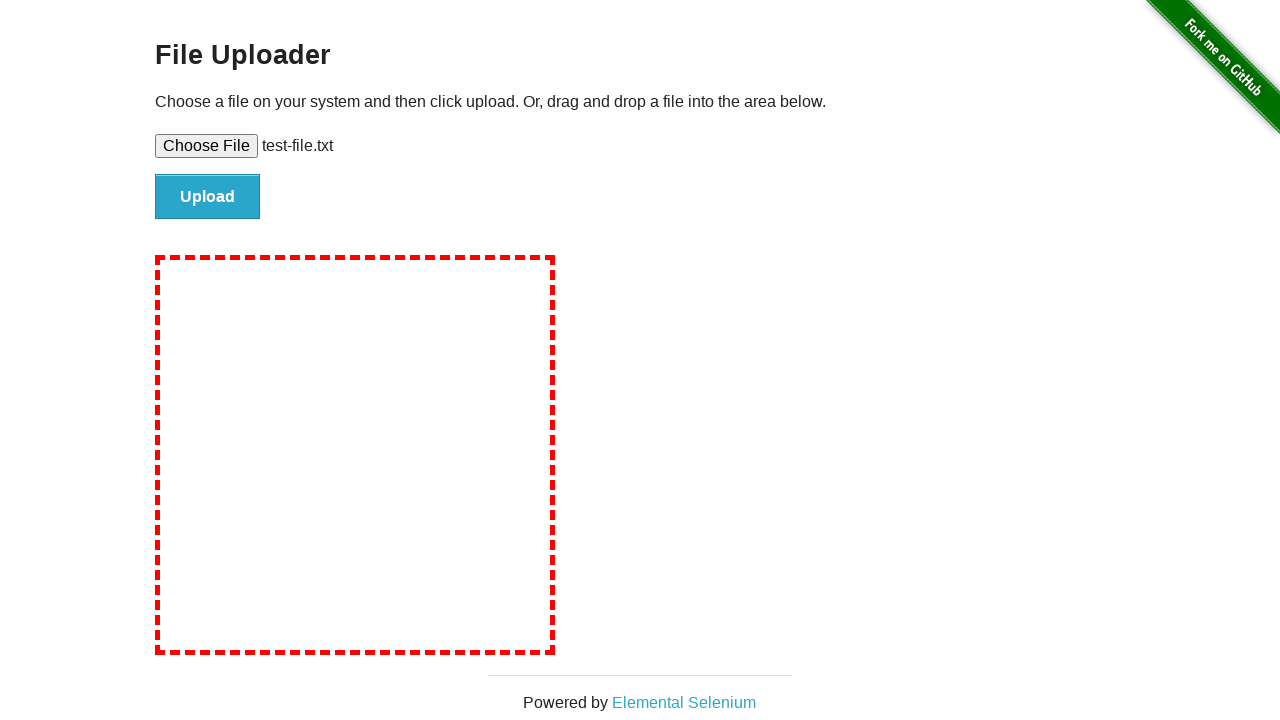

Clicked upload submit button at (208, 197) on #file-submit
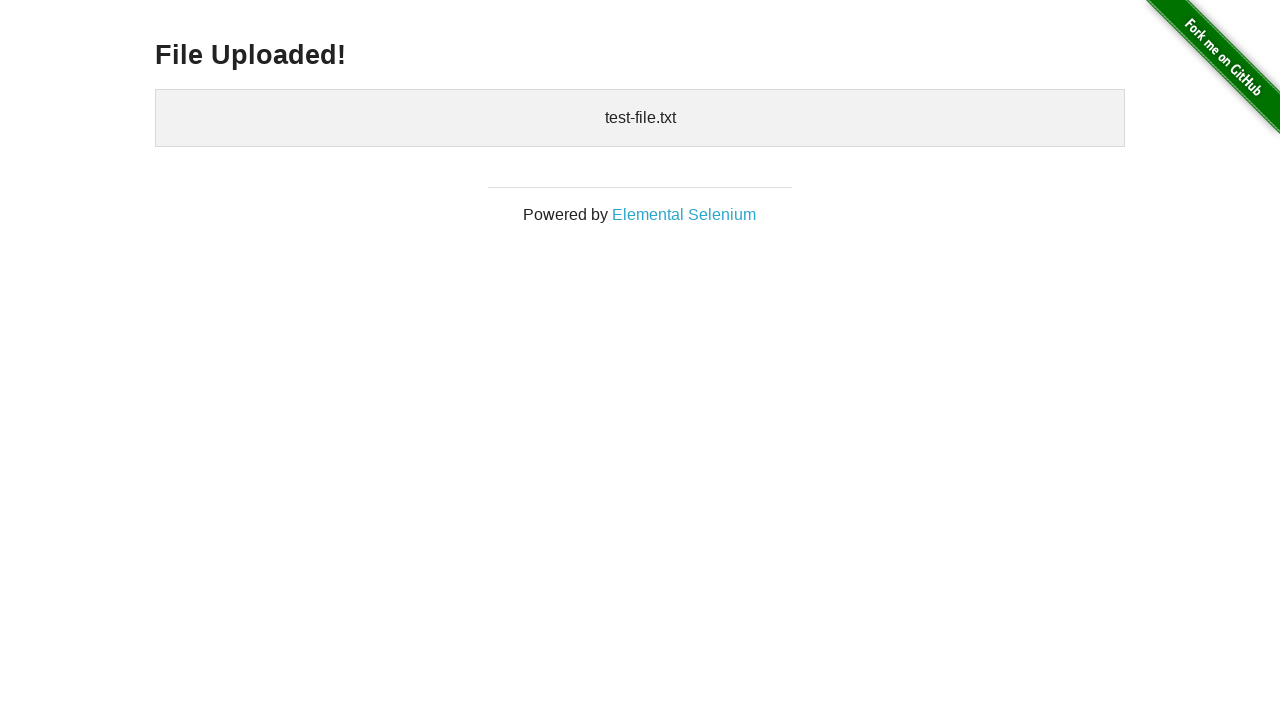

Upload confirmation page loaded with 'File Uploaded!' message
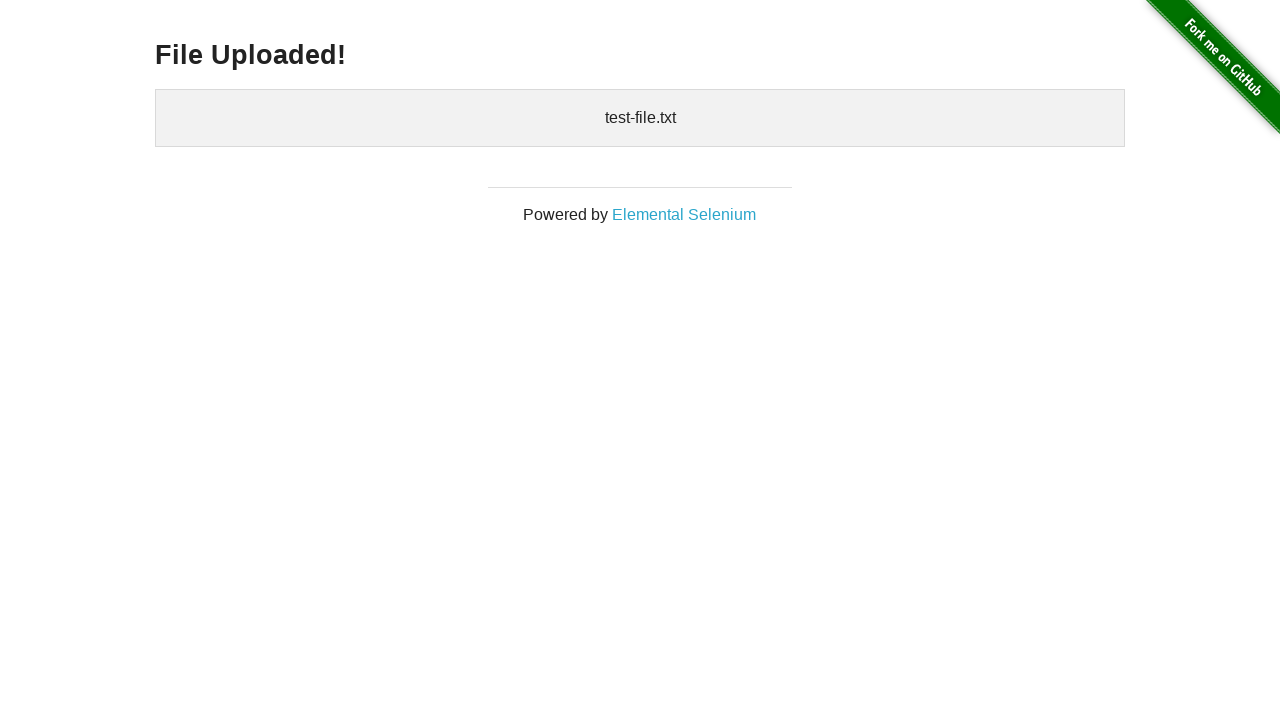

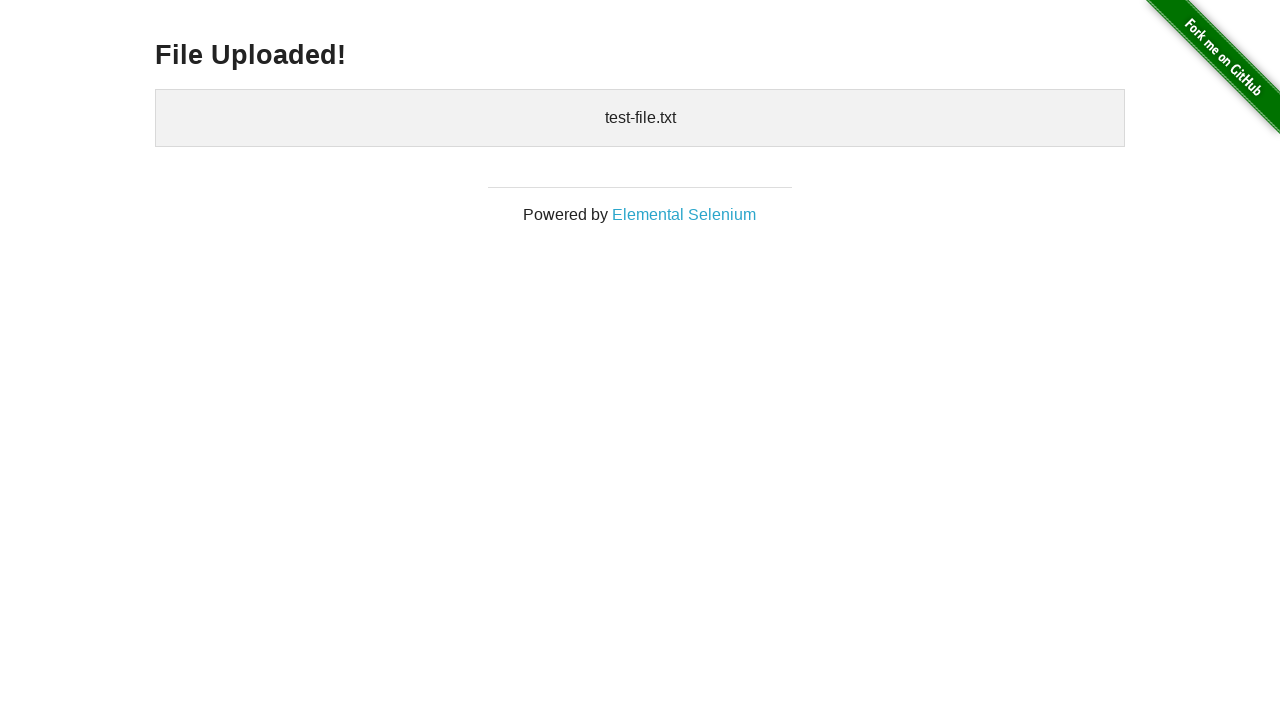